Tests hover functionality by moving mouse over an element

Starting URL: https://selenium.dev/selenium/web/mouse_interaction.html

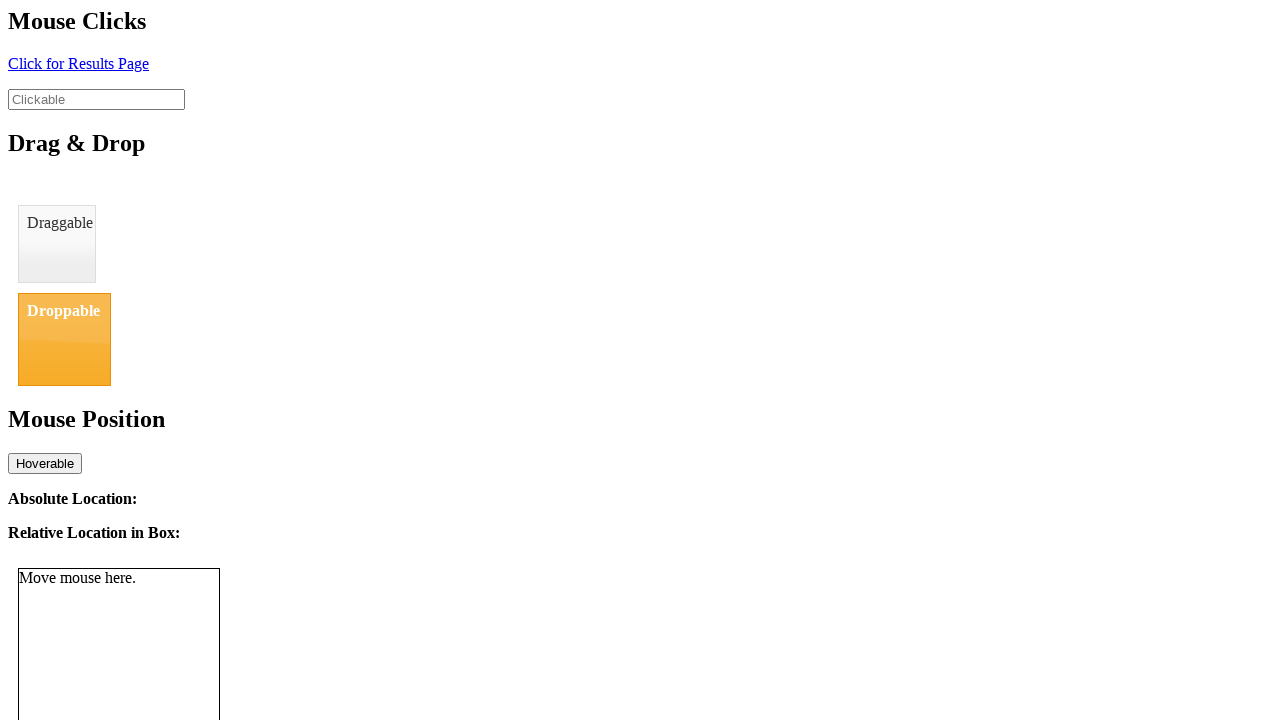

Navigated to mouse interaction test page
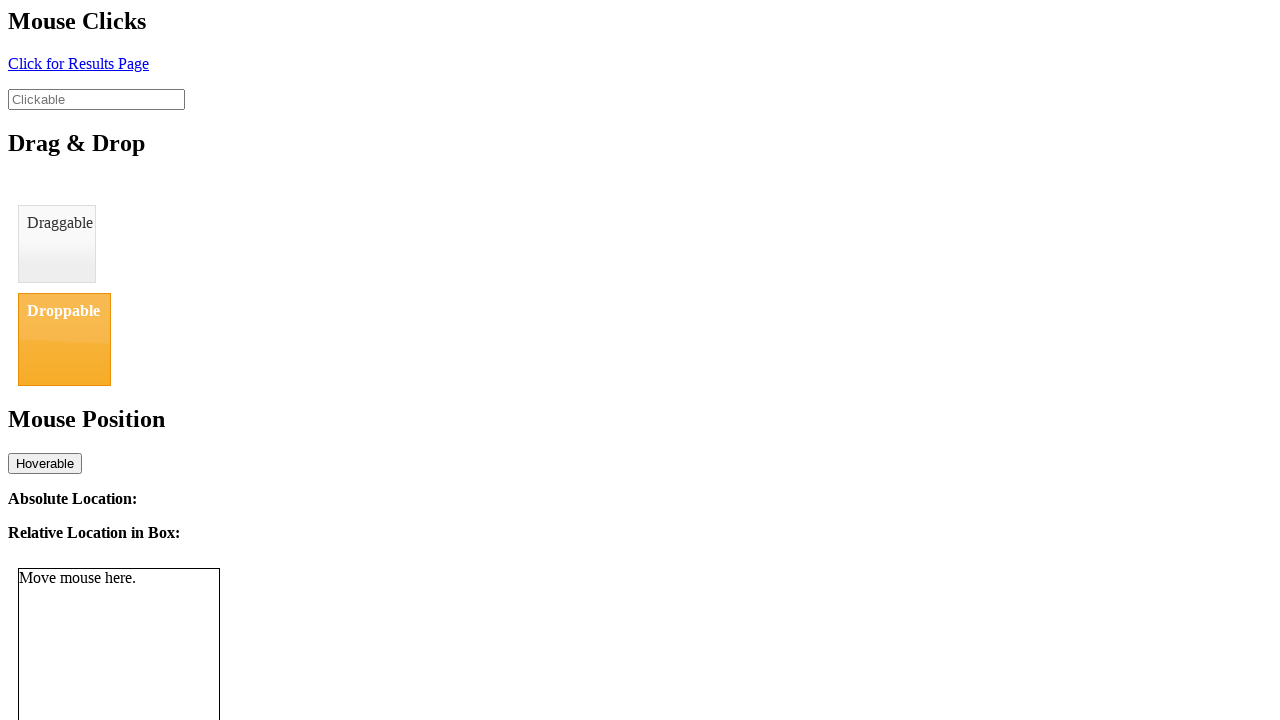

Hovered over the hoverable element at (45, 463) on #hover
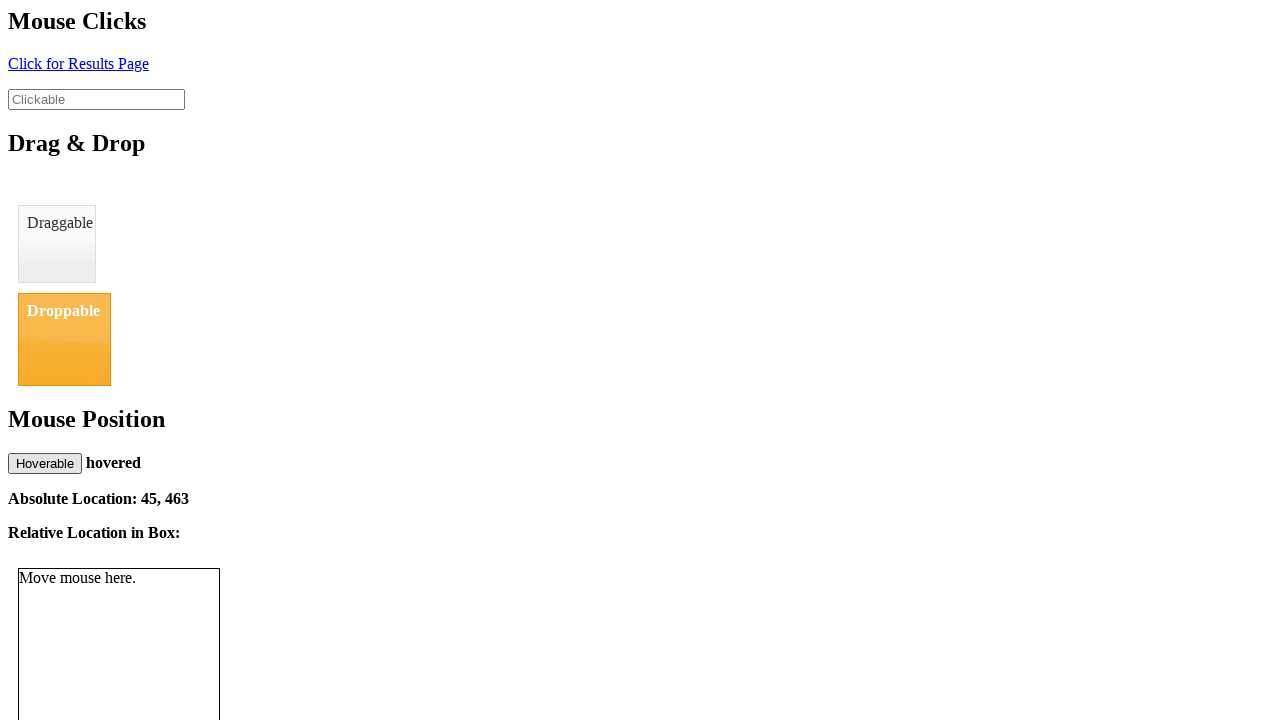

Verified that status element displays 'hovered'
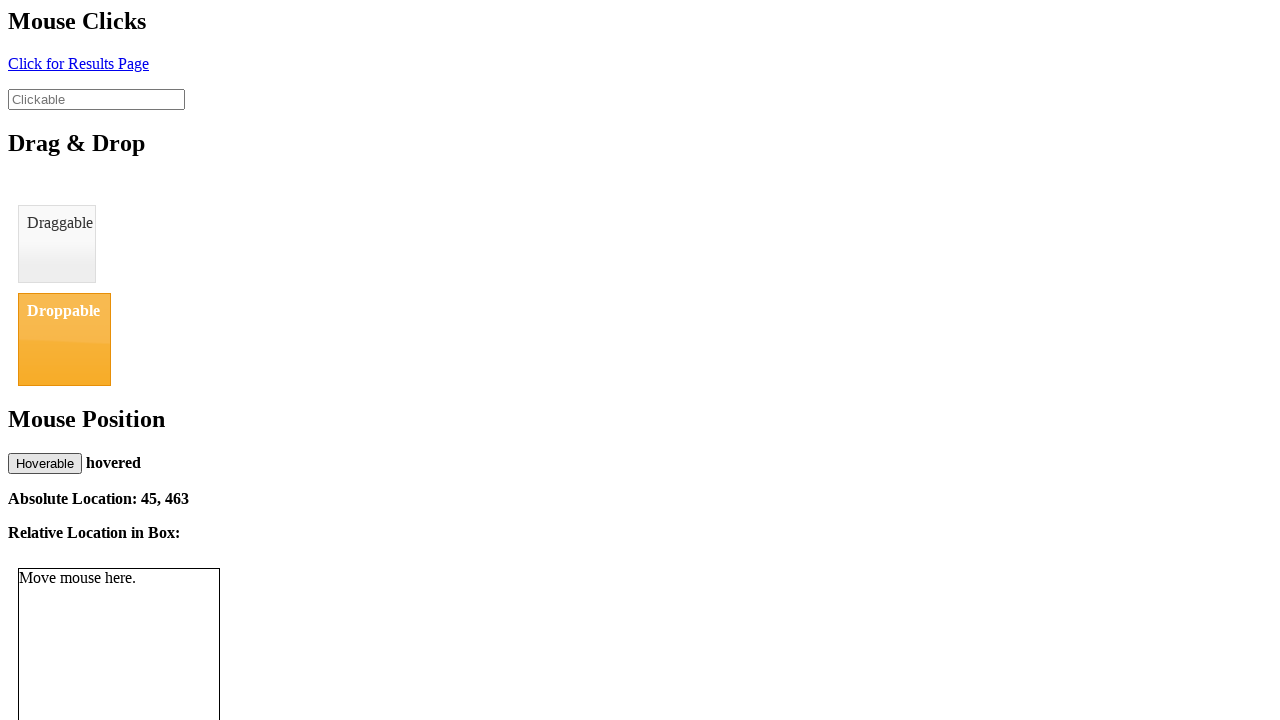

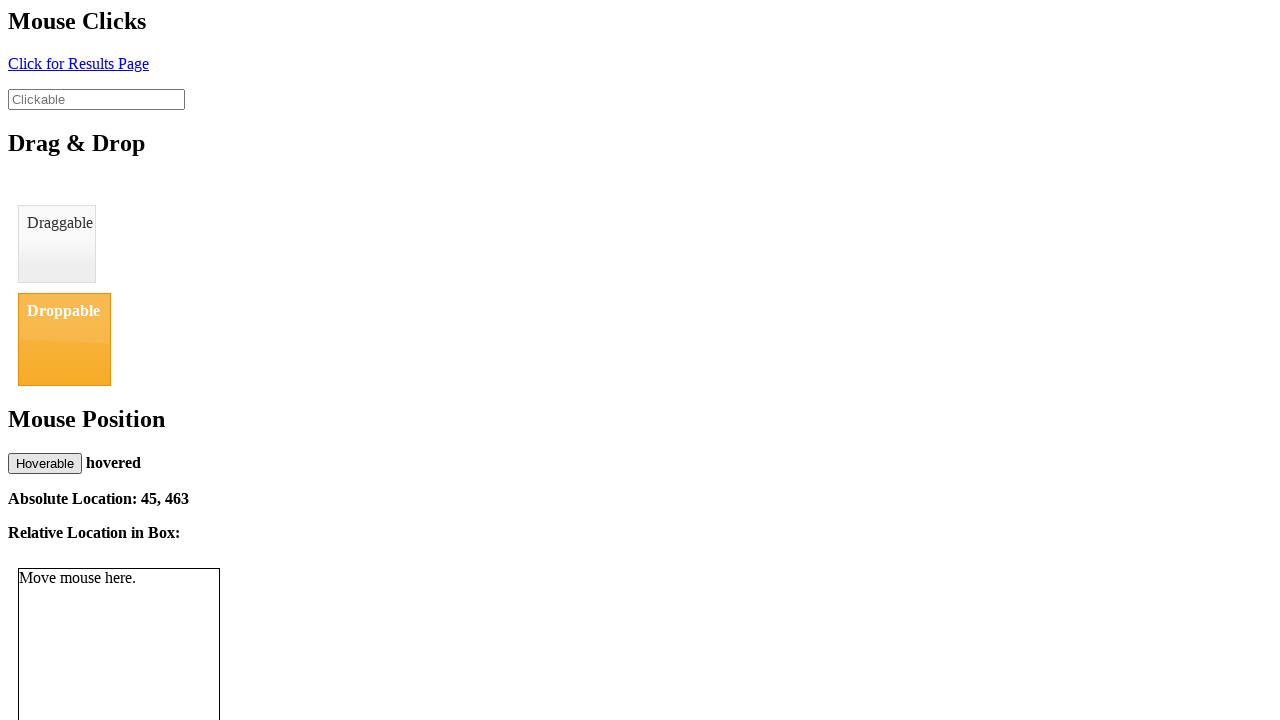